Tests the add/remove elements functionality by clicking the Add Element button multiple times, verifying Delete buttons appear, then clicking Delete buttons and verifying they are removed.

Starting URL: https://the-internet.herokuapp.com/add_remove_elements/

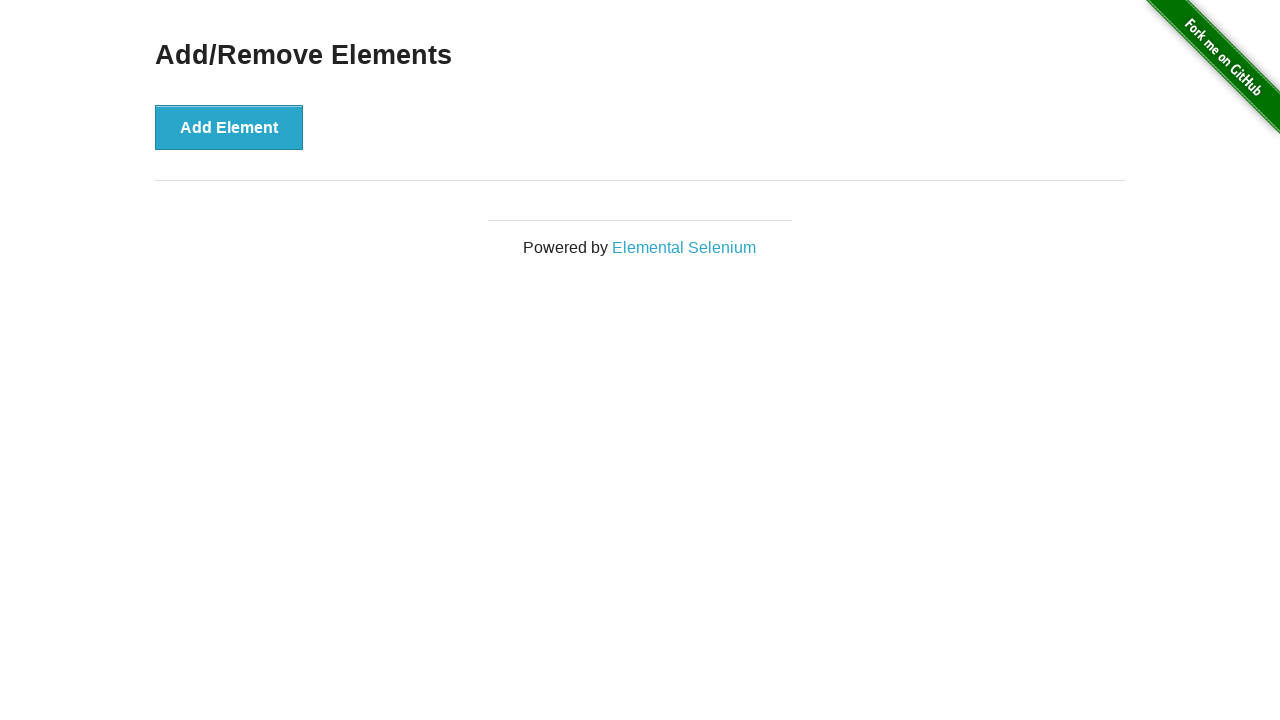

Page loaded and Add/Remove Elements title verified
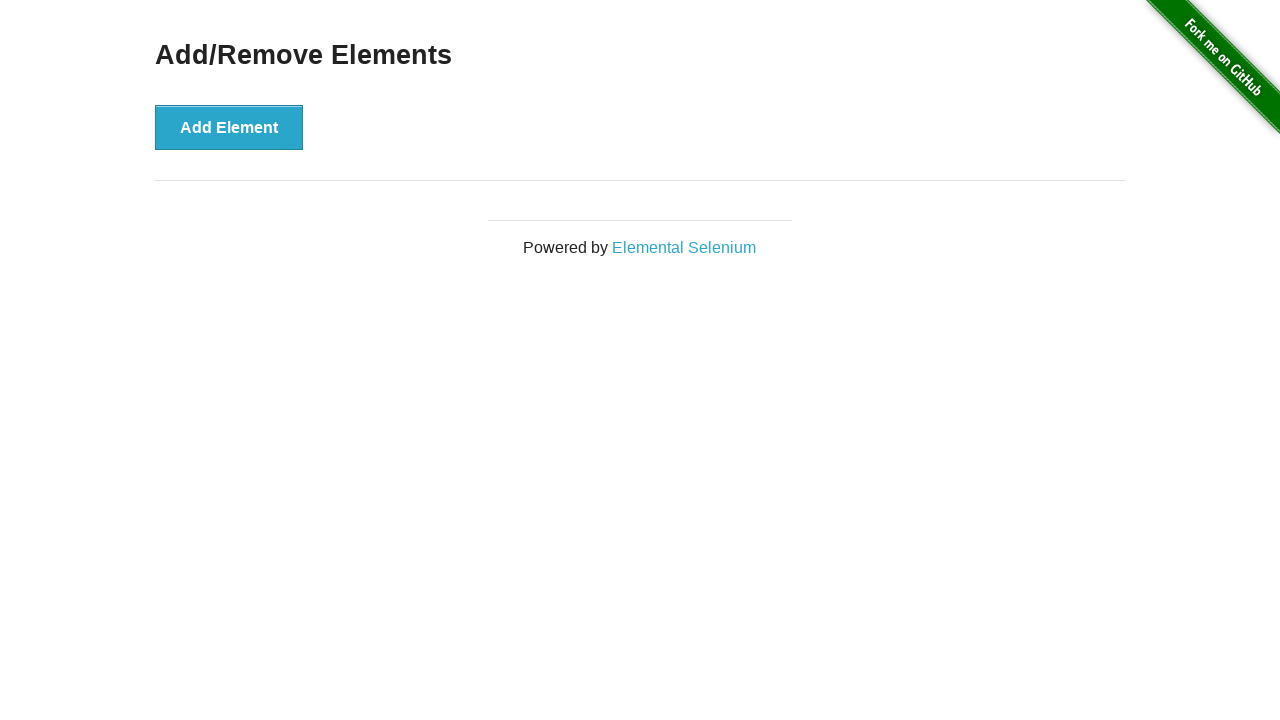

Clicked Add Element button for the first time at (229, 127) on xpath=//button[contains(text(),'Add Element')]
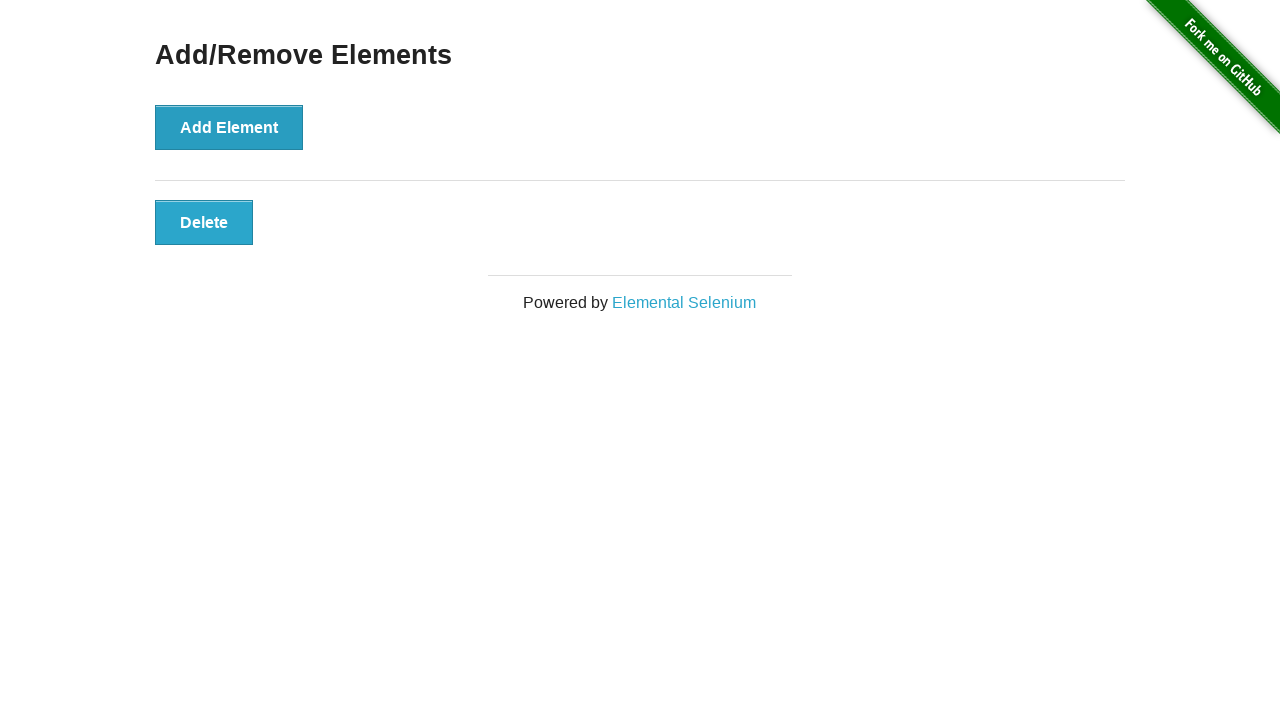

Delete button appeared after adding first element
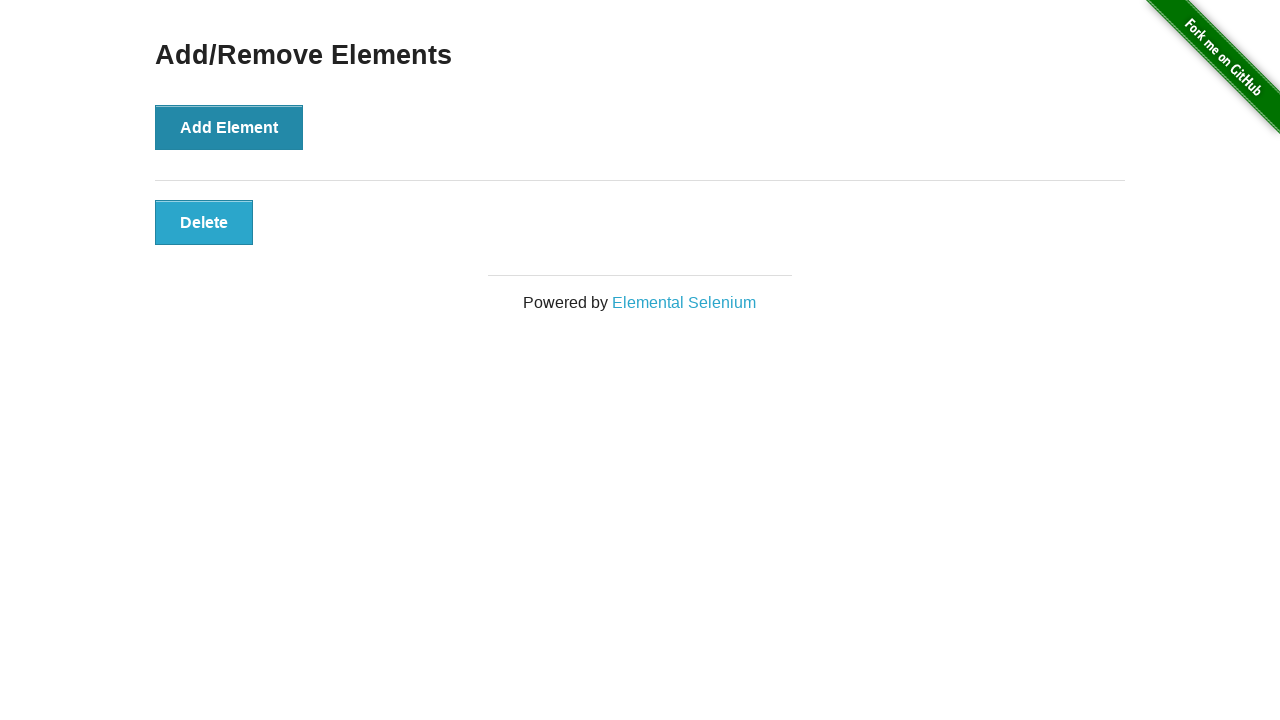

Clicked Delete button to remove the first element at (204, 222) on xpath=//button[contains(text(),'Delete')]
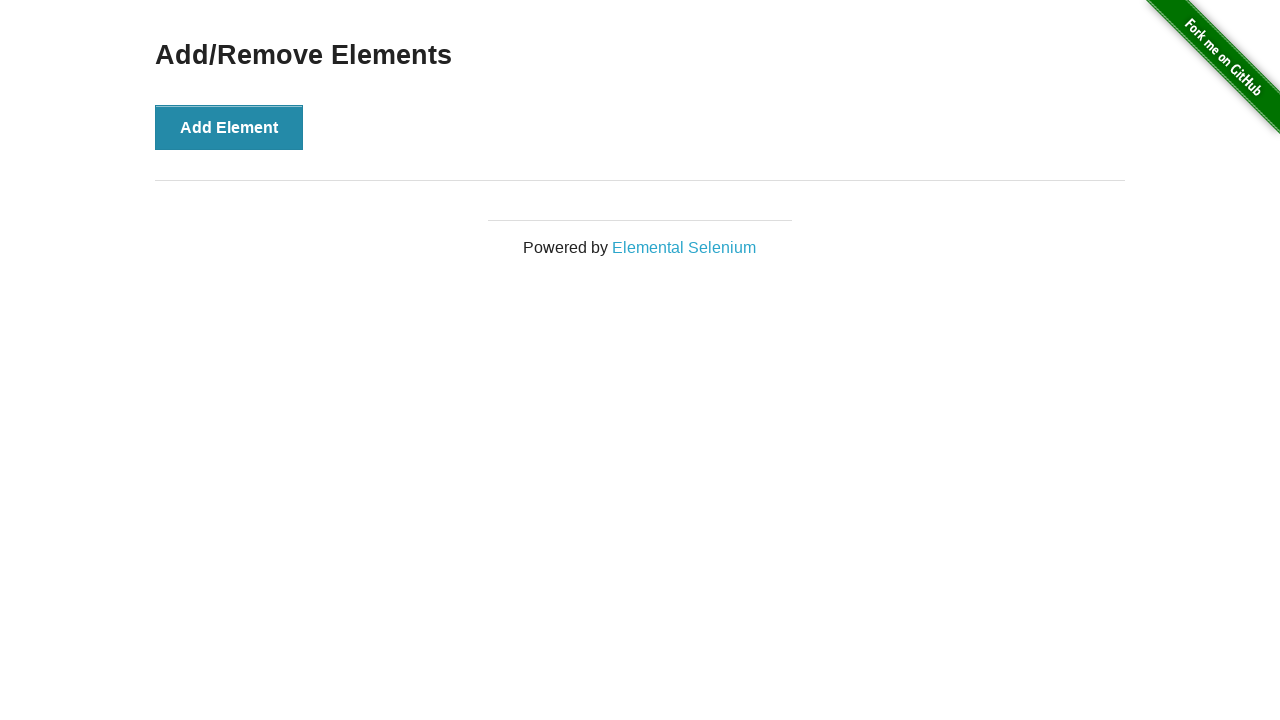

Clicked Add Element button (first of three times) at (229, 127) on xpath=//button[contains(text(),'Add Element')]
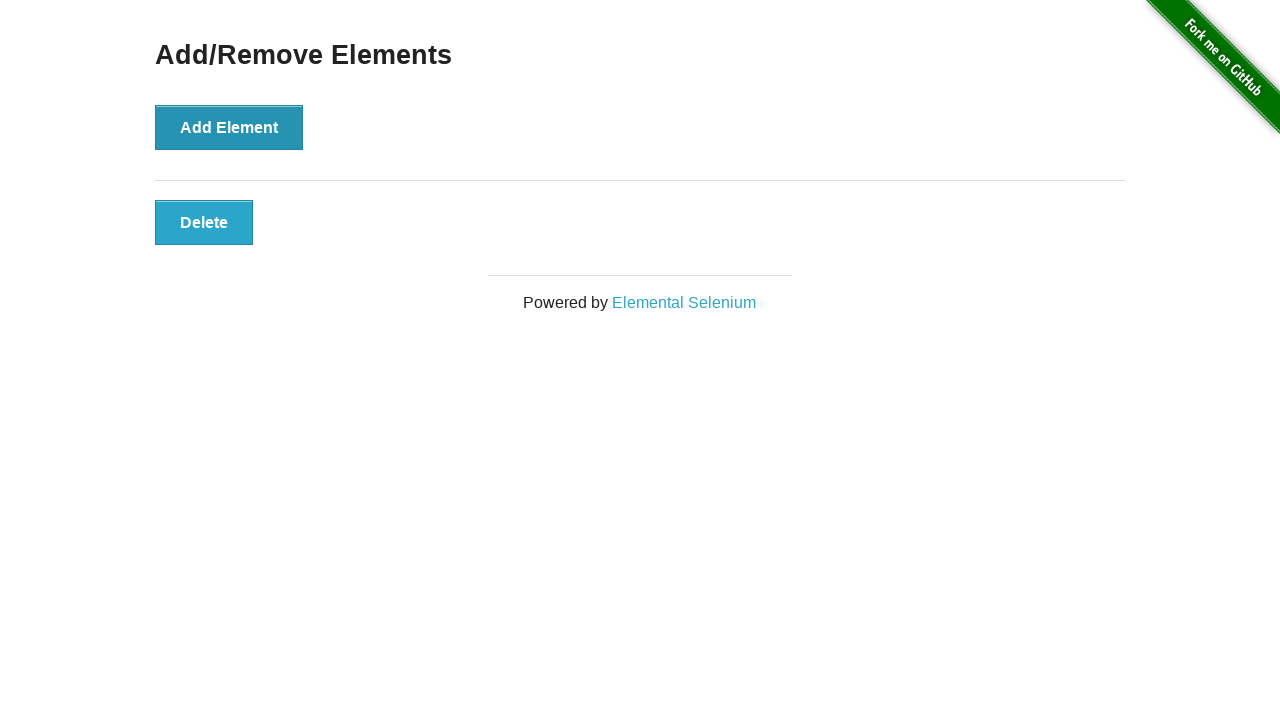

Clicked Add Element button (second of three times) at (229, 127) on xpath=//button[contains(text(),'Add Element')]
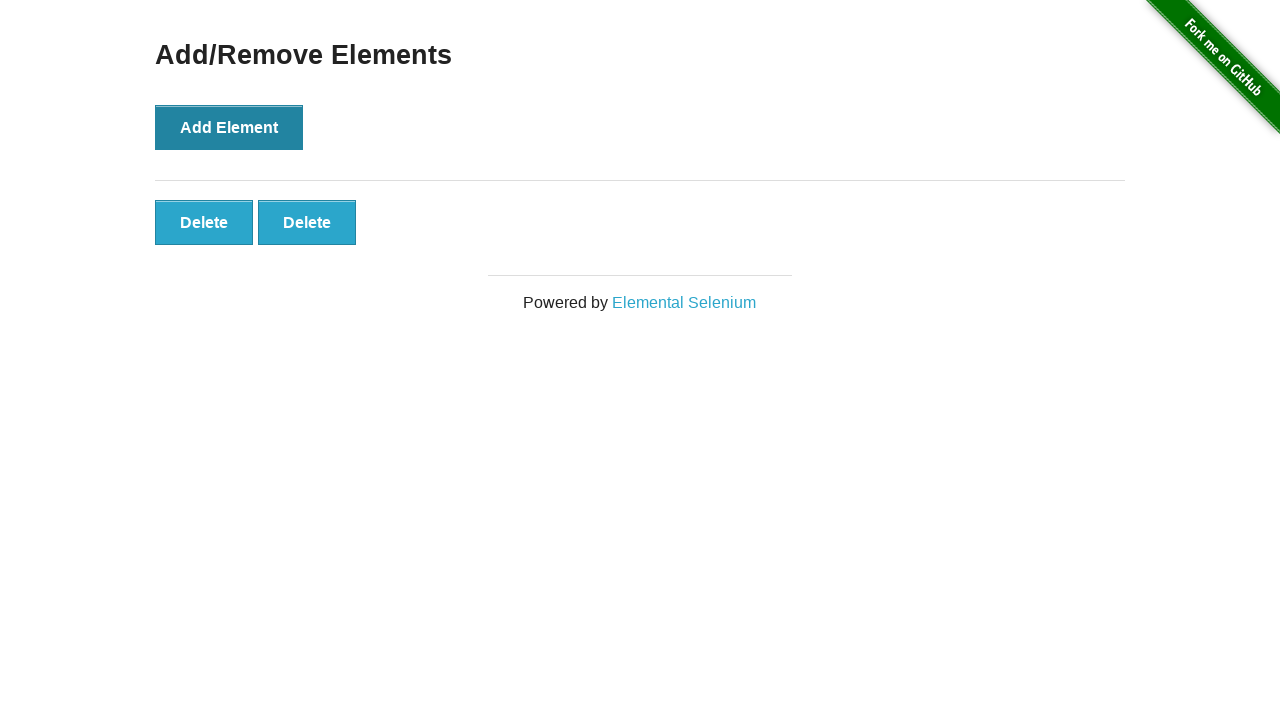

Clicked Add Element button (third of three times) at (229, 127) on xpath=//button[contains(text(),'Add Element')]
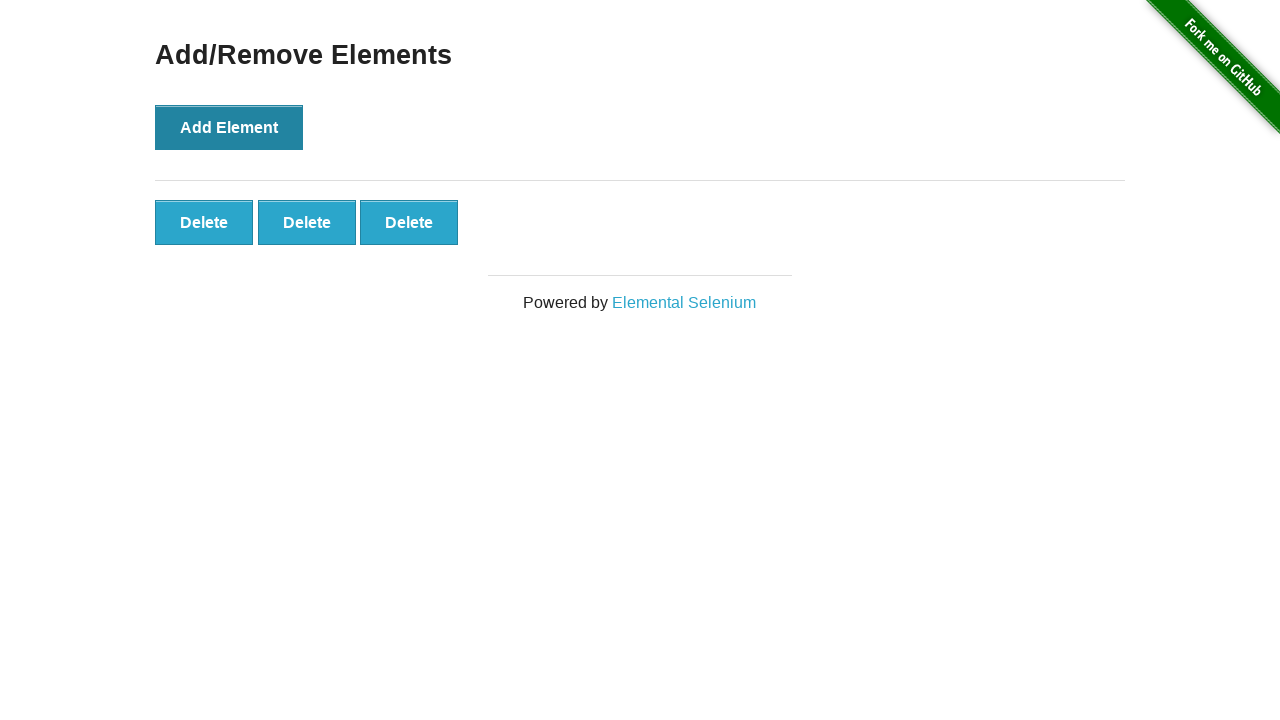

Clicked Delete button to remove one of the three added elements at (204, 222) on xpath=//button[contains(text(),'Delete')]
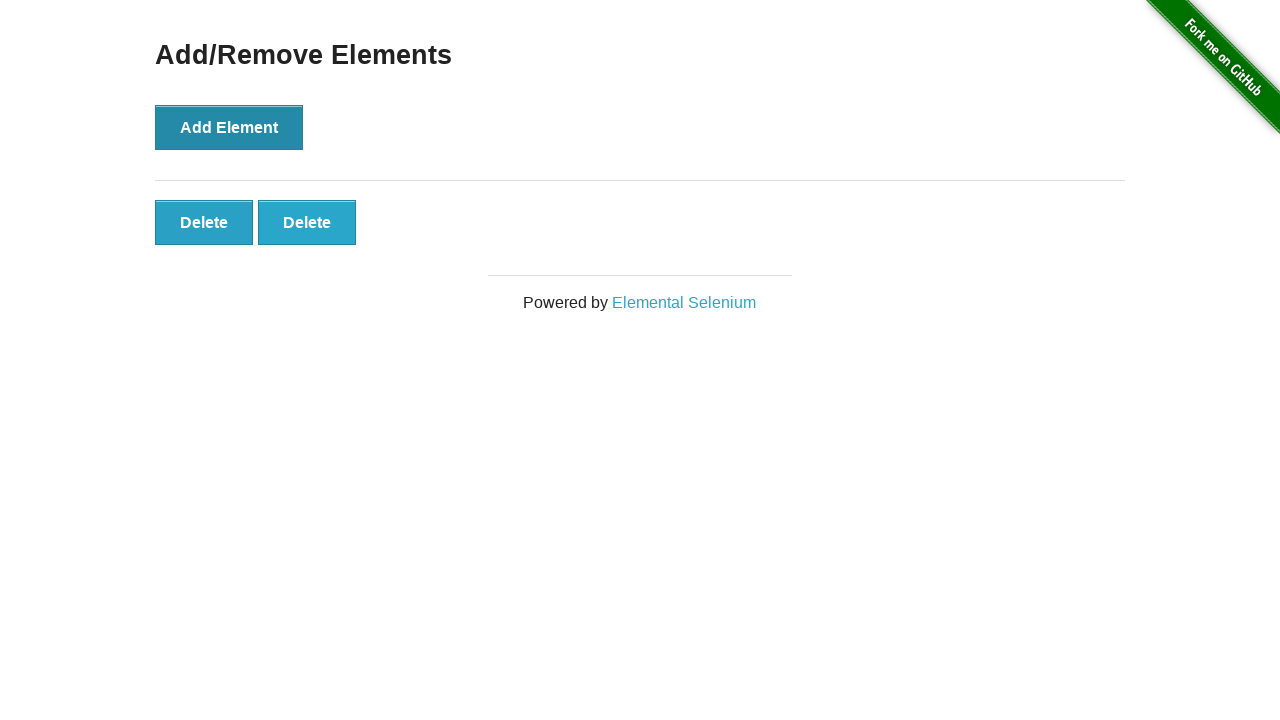

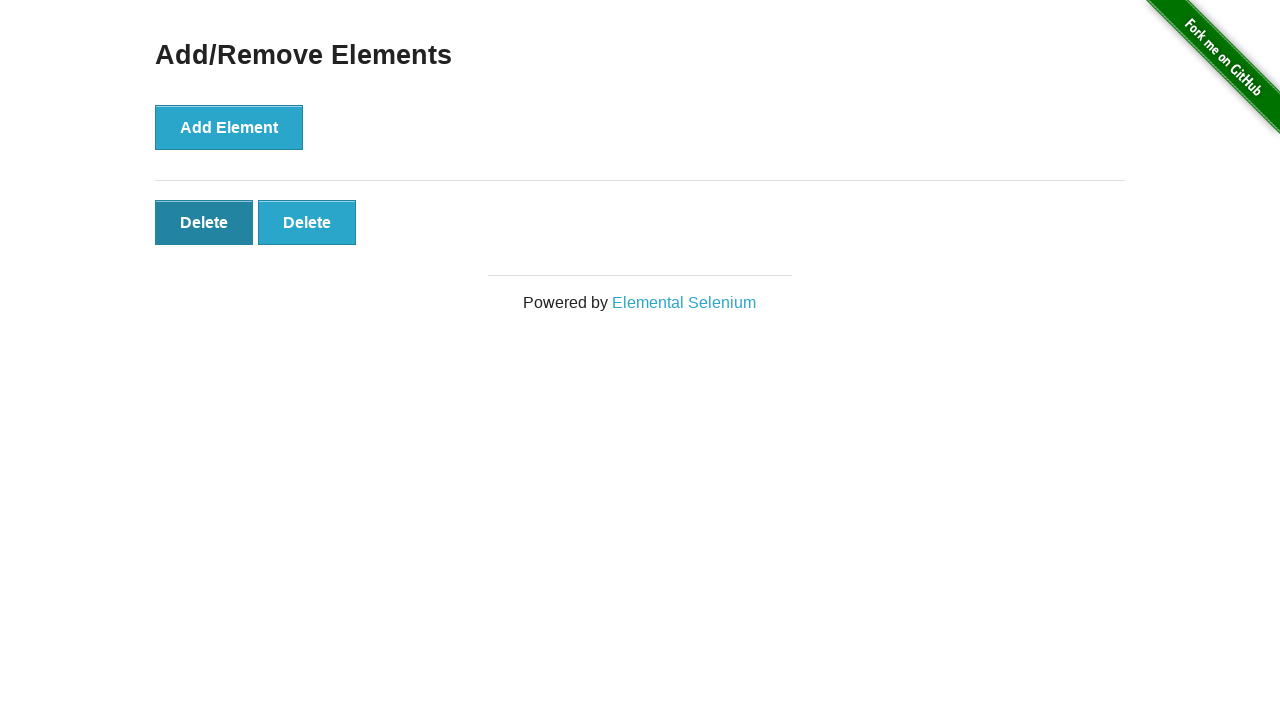